Verifies CSS properties (font-size, font-family, background-color, color) of specific paragraph elements on a locators test page

Starting URL: https://kristinek.github.io/site/tasks/locators_different

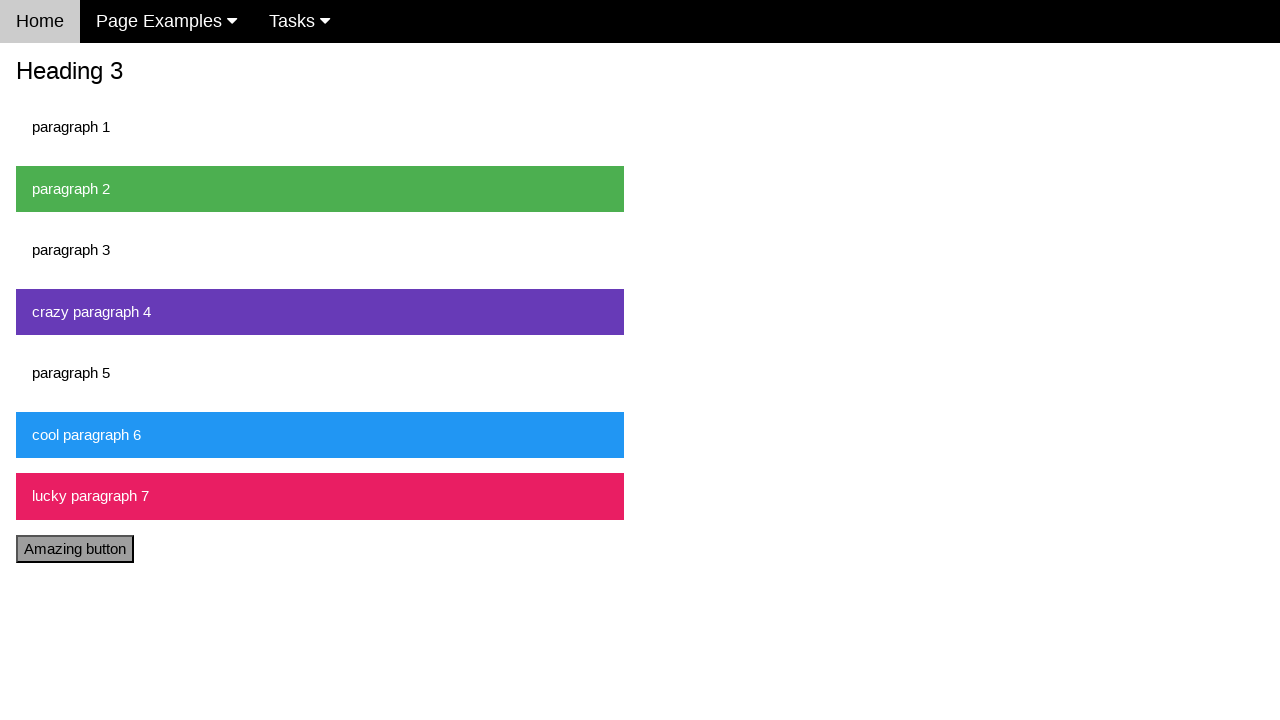

Navigated to locators test page
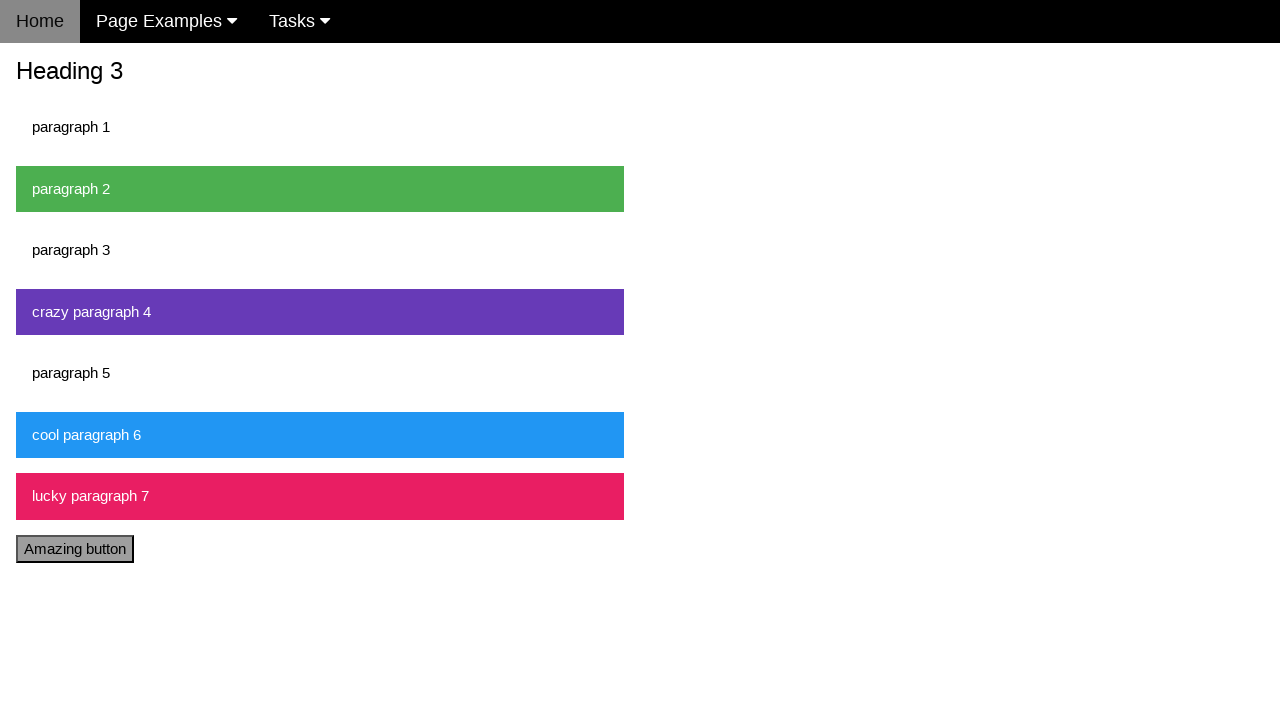

Deep purple paragraph element is visible
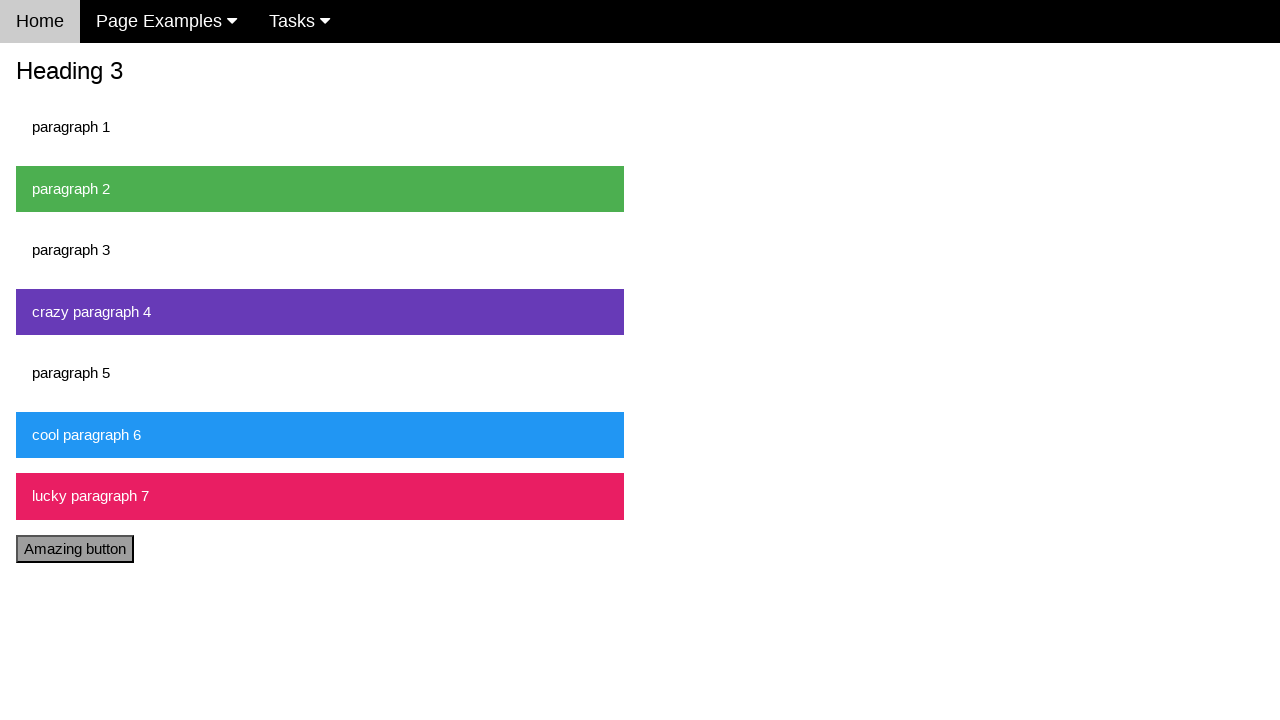

Located deep purple paragraph element
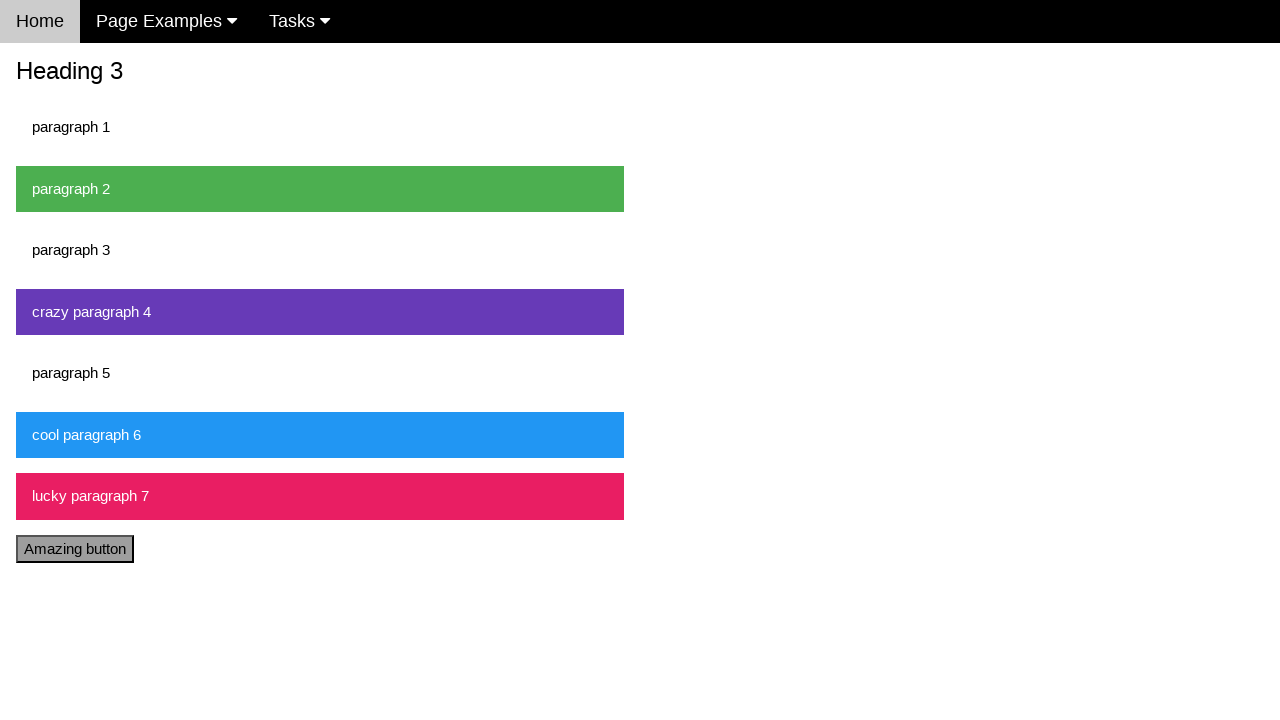

Deep purple paragraph element is ready
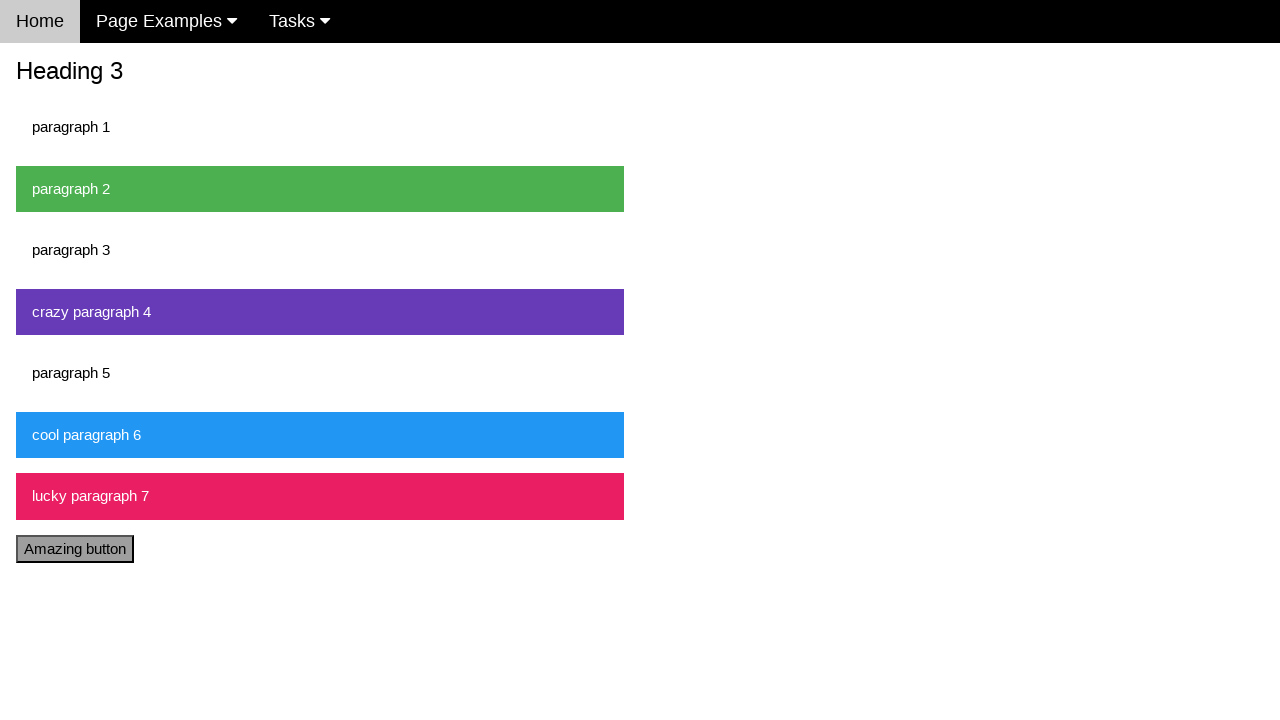

Pink paragraph element is ready
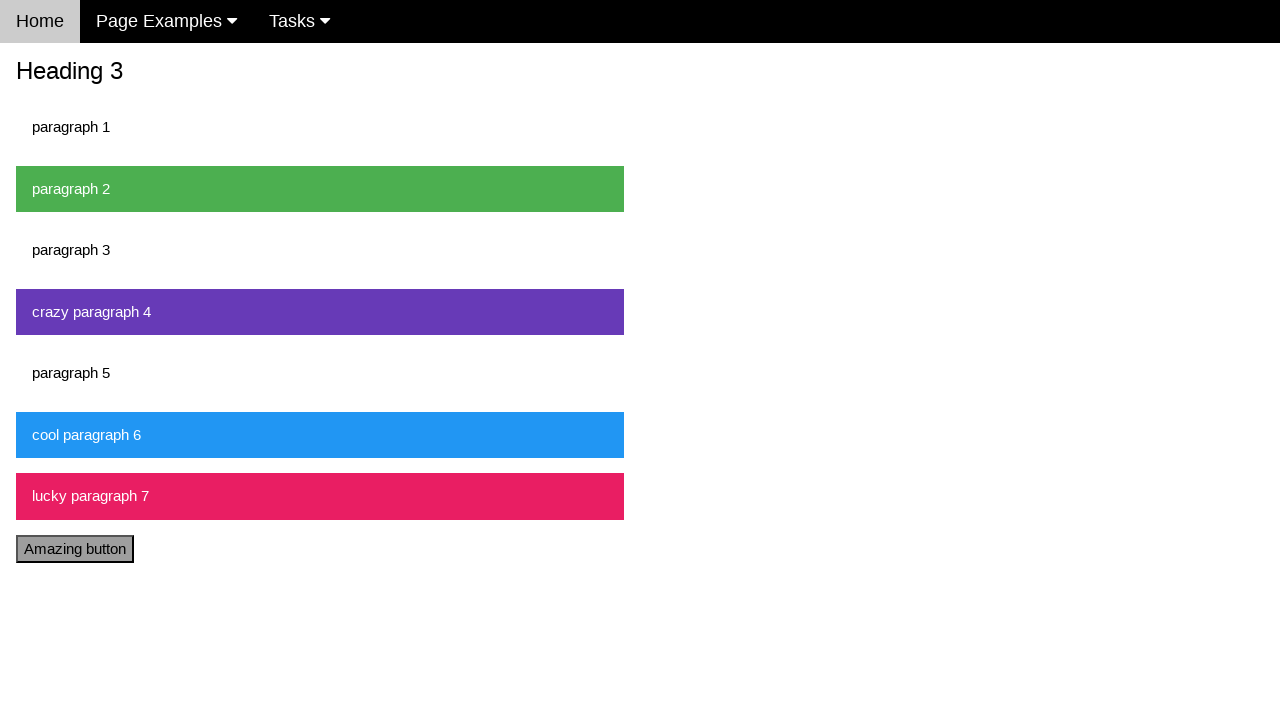

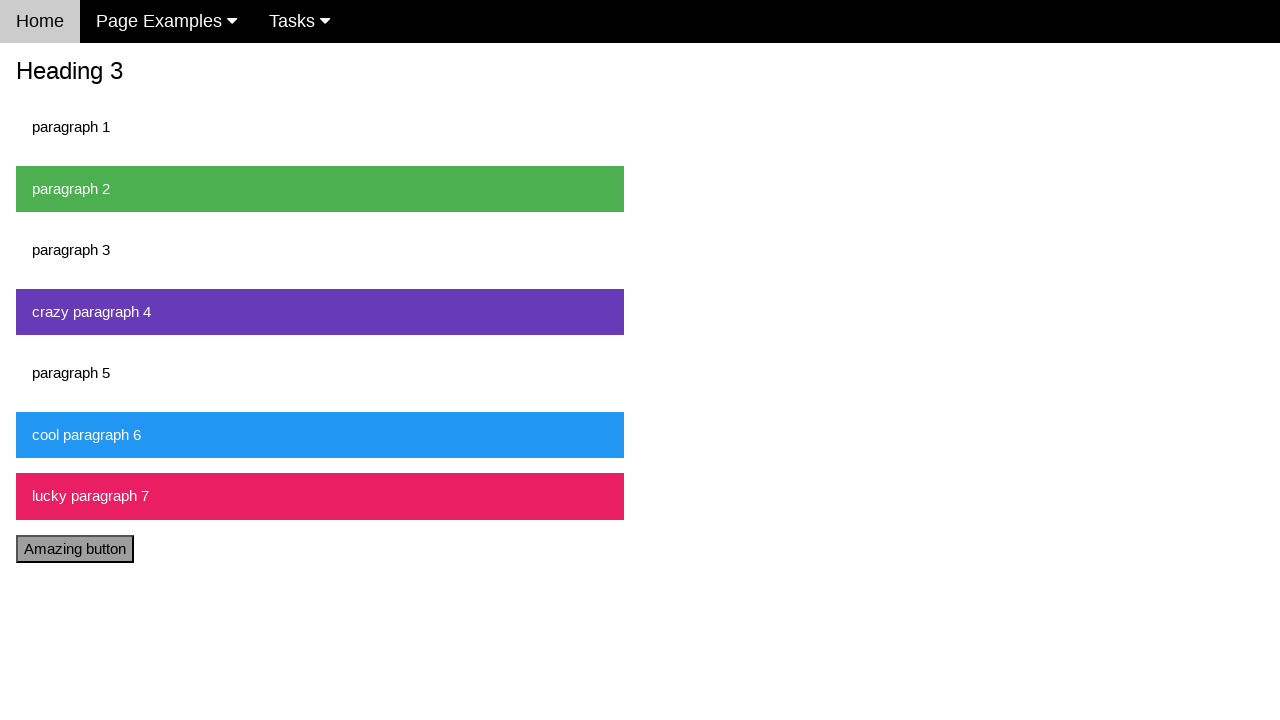